Tests JavaScript prompt alert functionality on W3Schools by switching to an iframe, clicking a "Try it" button, entering text in the prompt dialog, and accepting it

Starting URL: https://www.w3schools.com/jsref/tryit.asp?filename=tryjsref_prompt

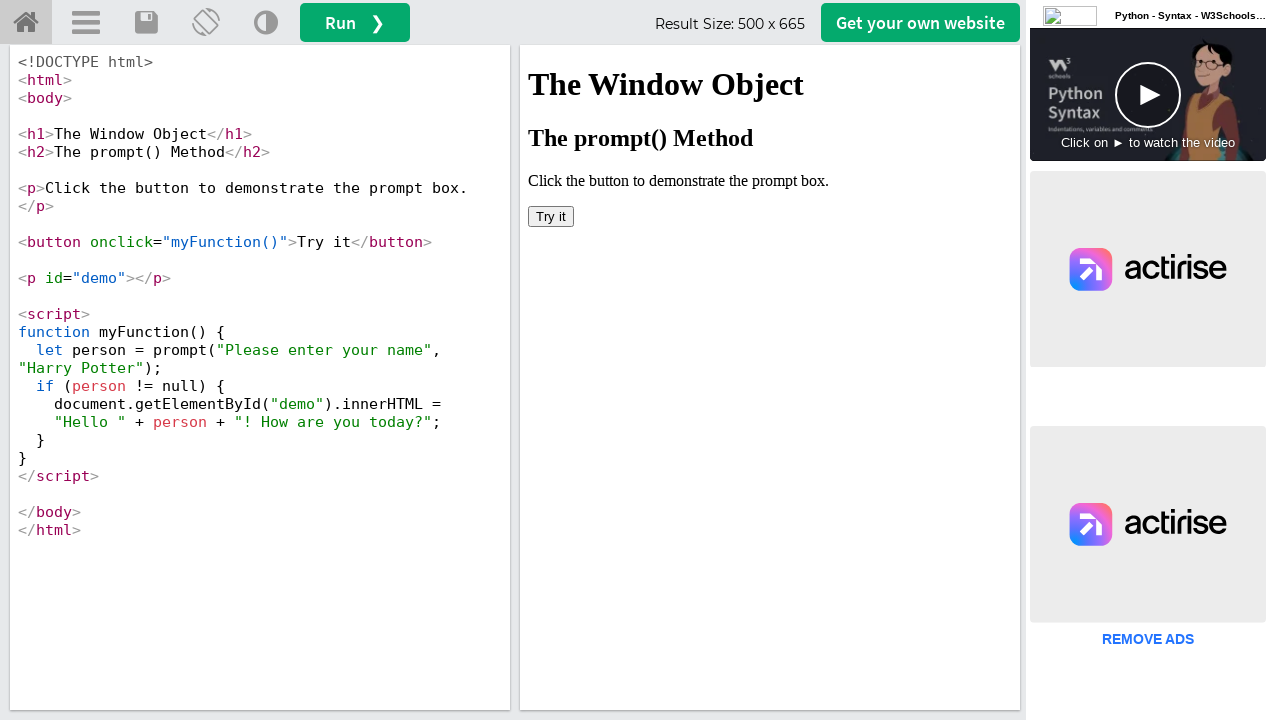

Located iframe with ID 'iframeResult' containing the example
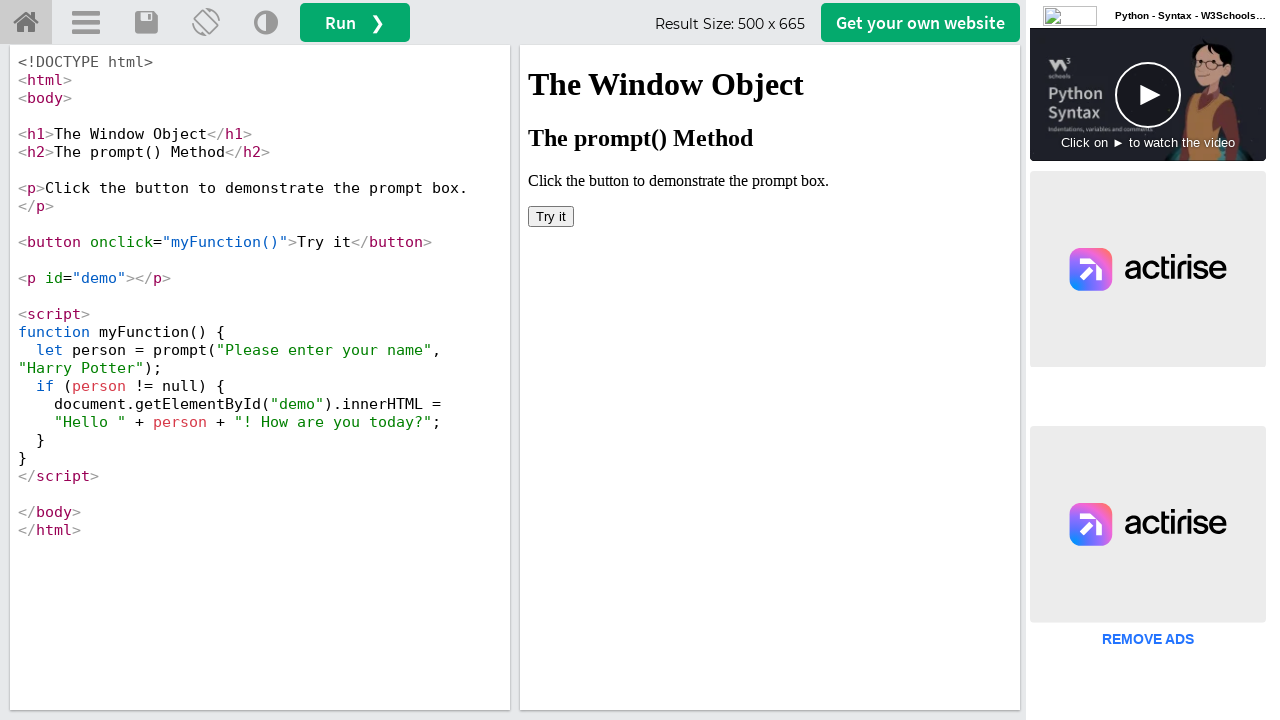

Clicked 'Try it' button inside iframe at (551, 216) on #iframeResult >> internal:control=enter-frame >> xpath=//button[text()='Try it']
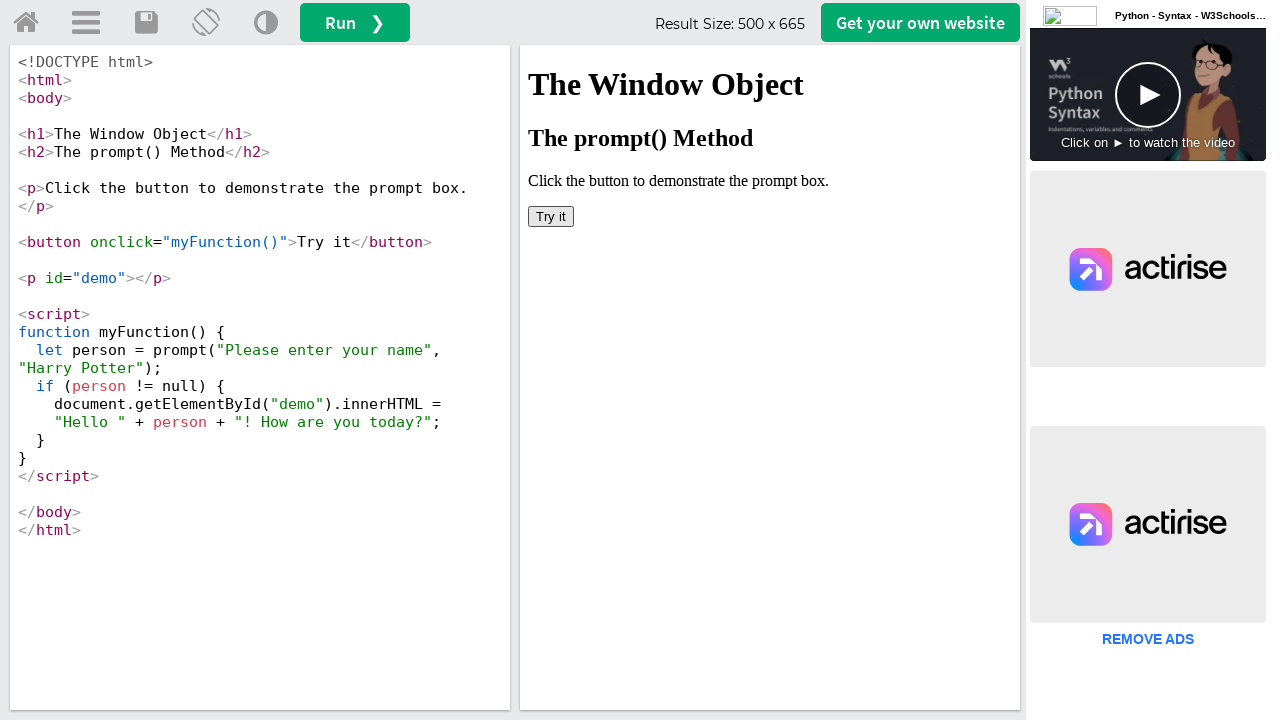

Set up dialog handler to accept prompt with text 'TestInput123'
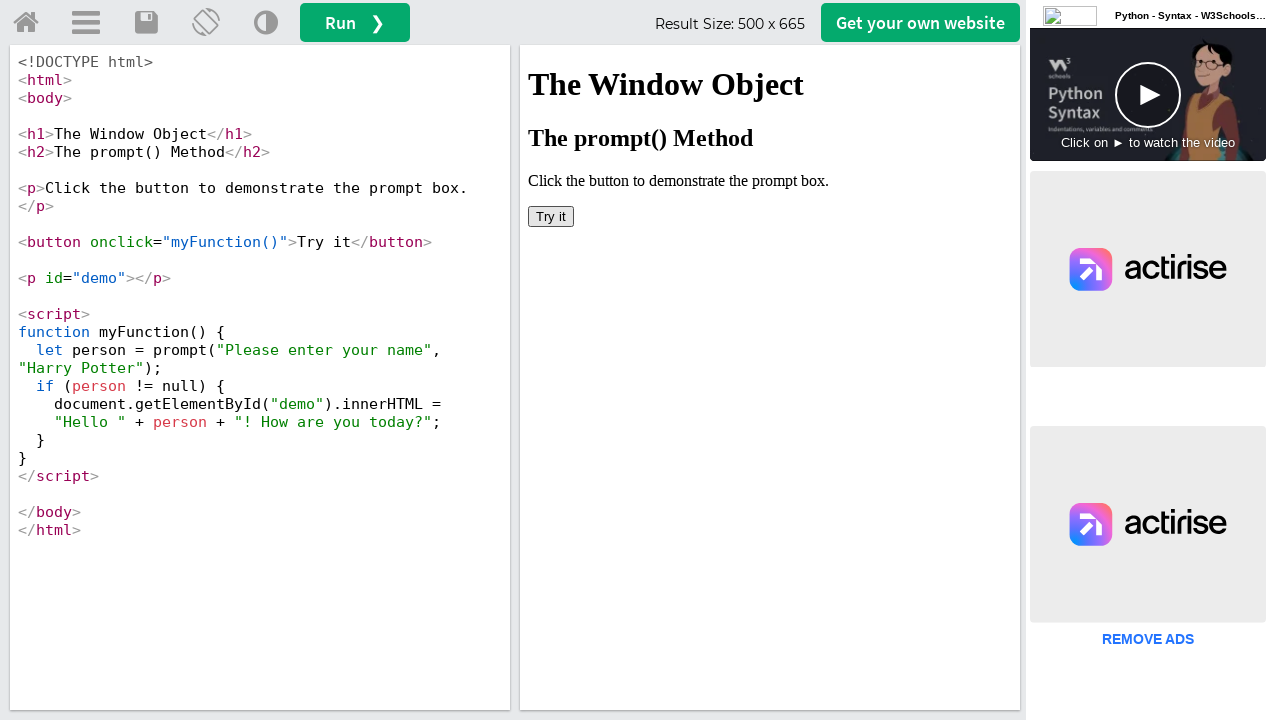

Clicked 'Try it' button again to trigger prompt dialog at (551, 216) on #iframeResult >> internal:control=enter-frame >> xpath=//button[text()='Try it']
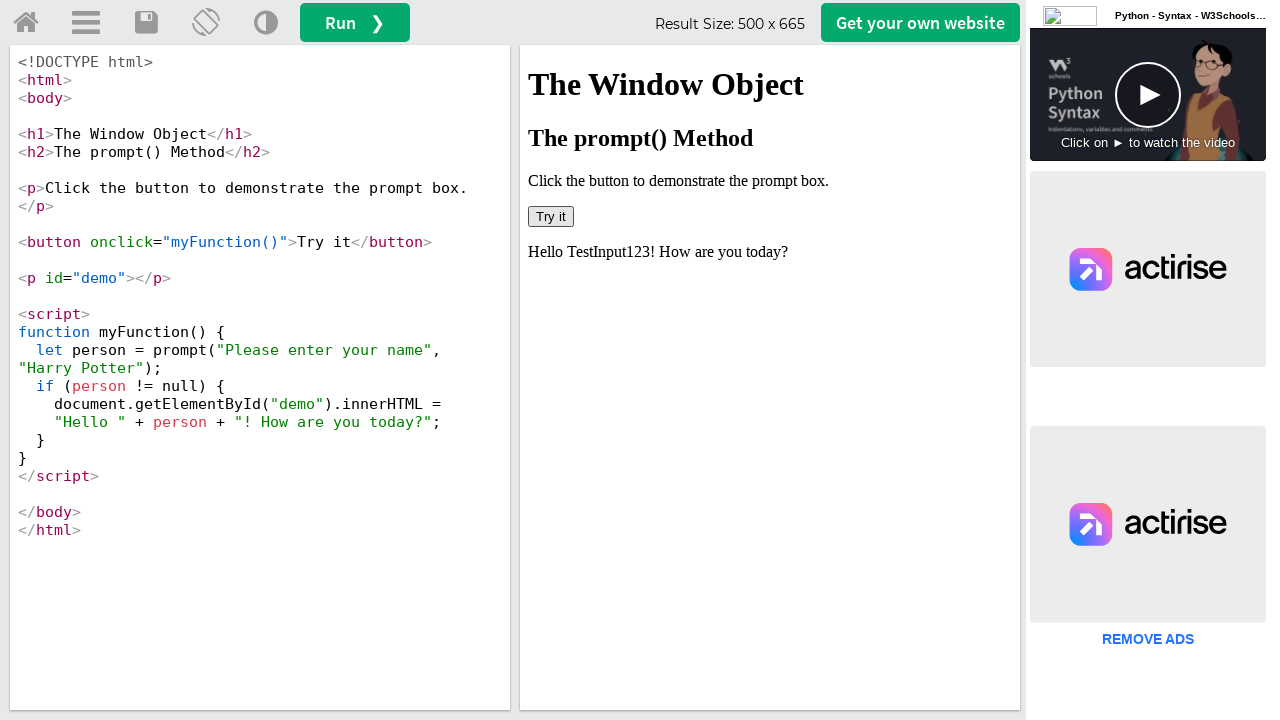

Waited 2000ms for page to process prompt dialog response
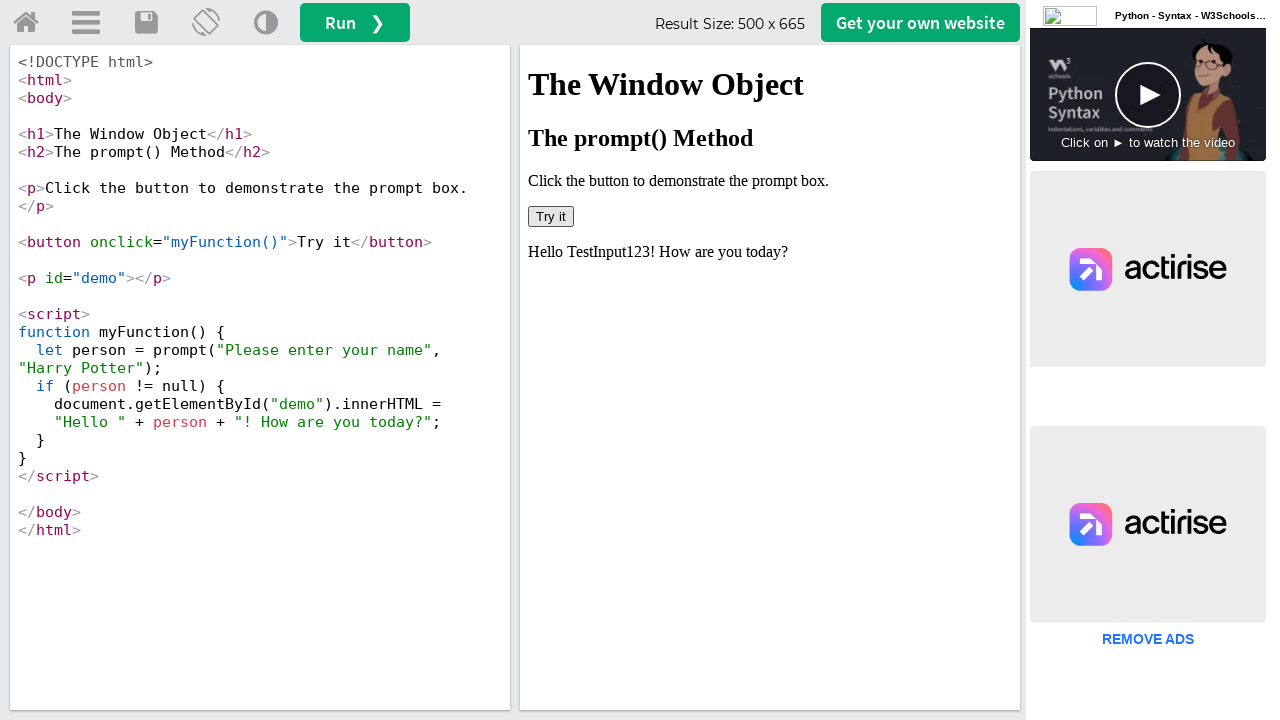

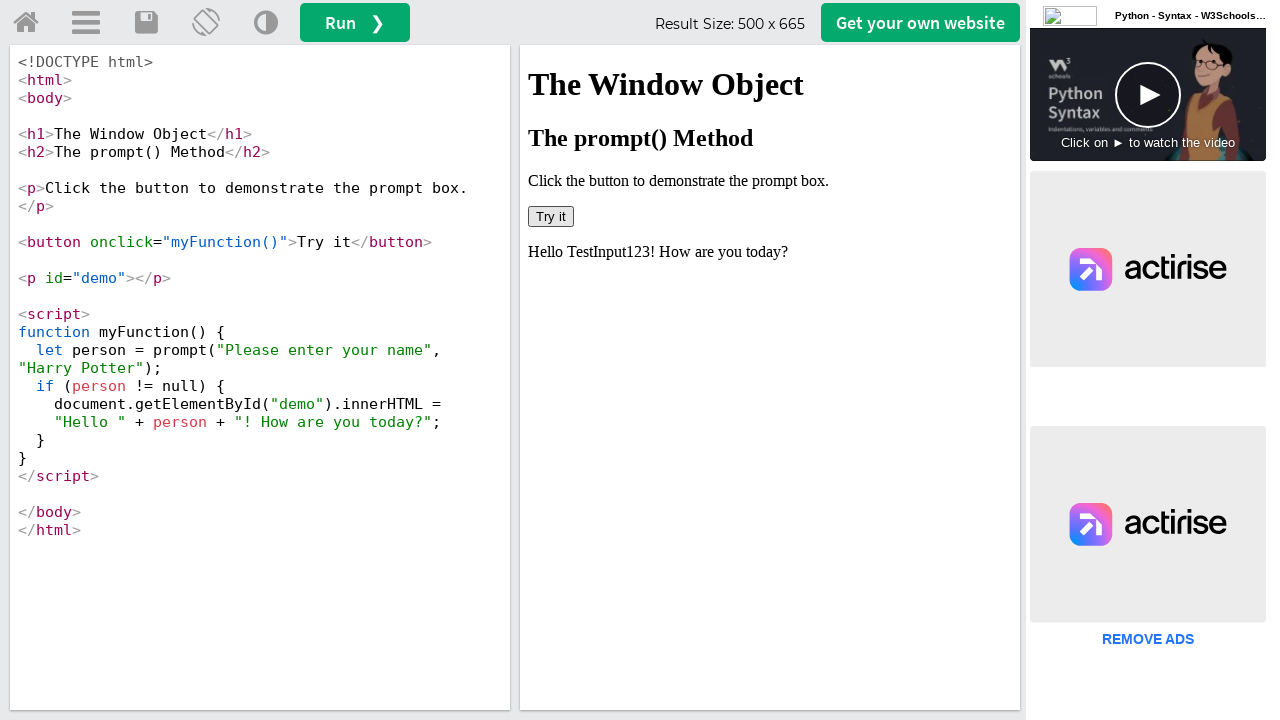